Tests hovering over the "Add-ons" menu on SpiceJet website, waits for the dropdown to appear with "Extra Seat" option, and clicks on it.

Starting URL: https://www.spicejet.com/

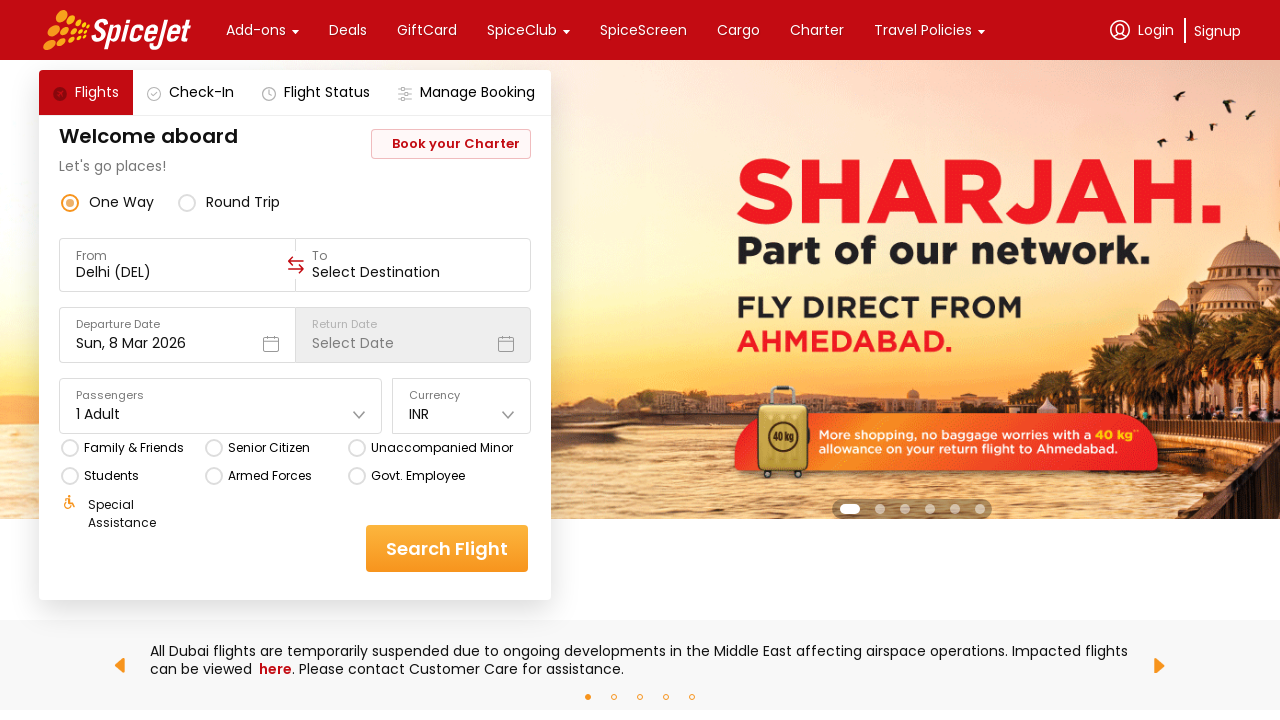

Hovered over the Add-ons menu at (256, 30) on xpath=//div[contains(text(),'Add-ons')]
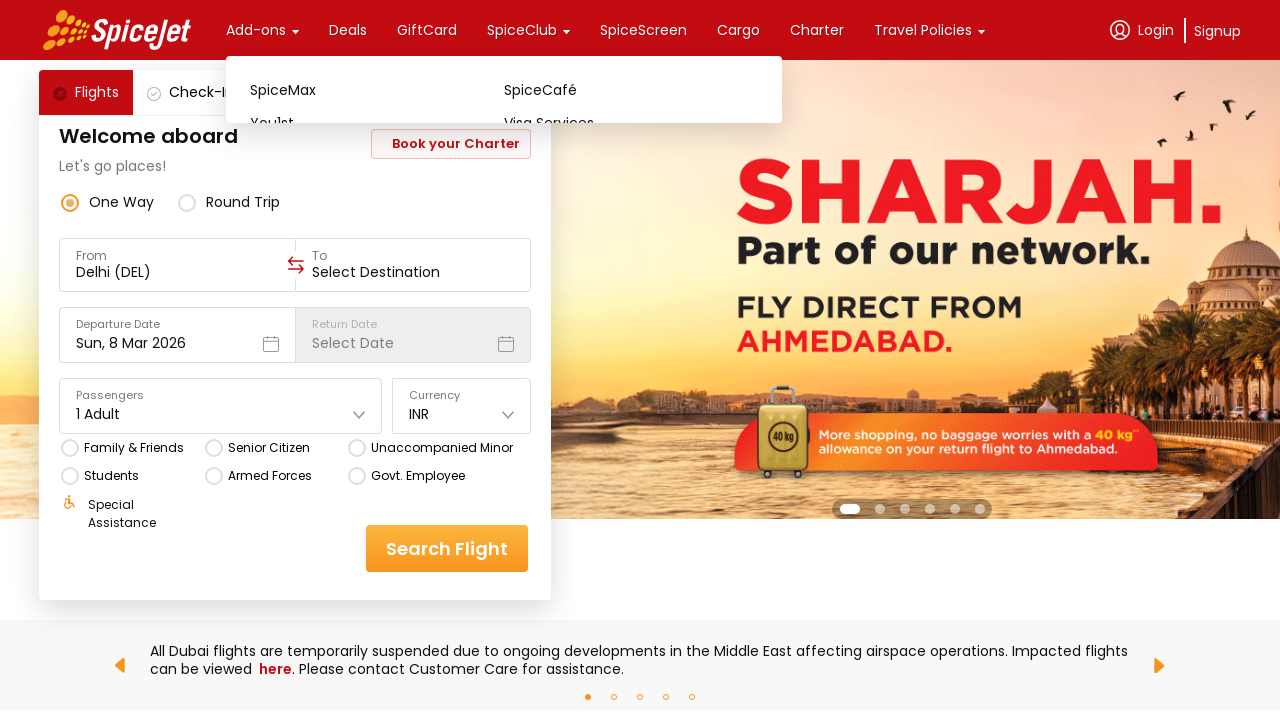

Clicked on the Add-ons menu at (256, 30) on xpath=//div[contains(text(),'Add-ons')]
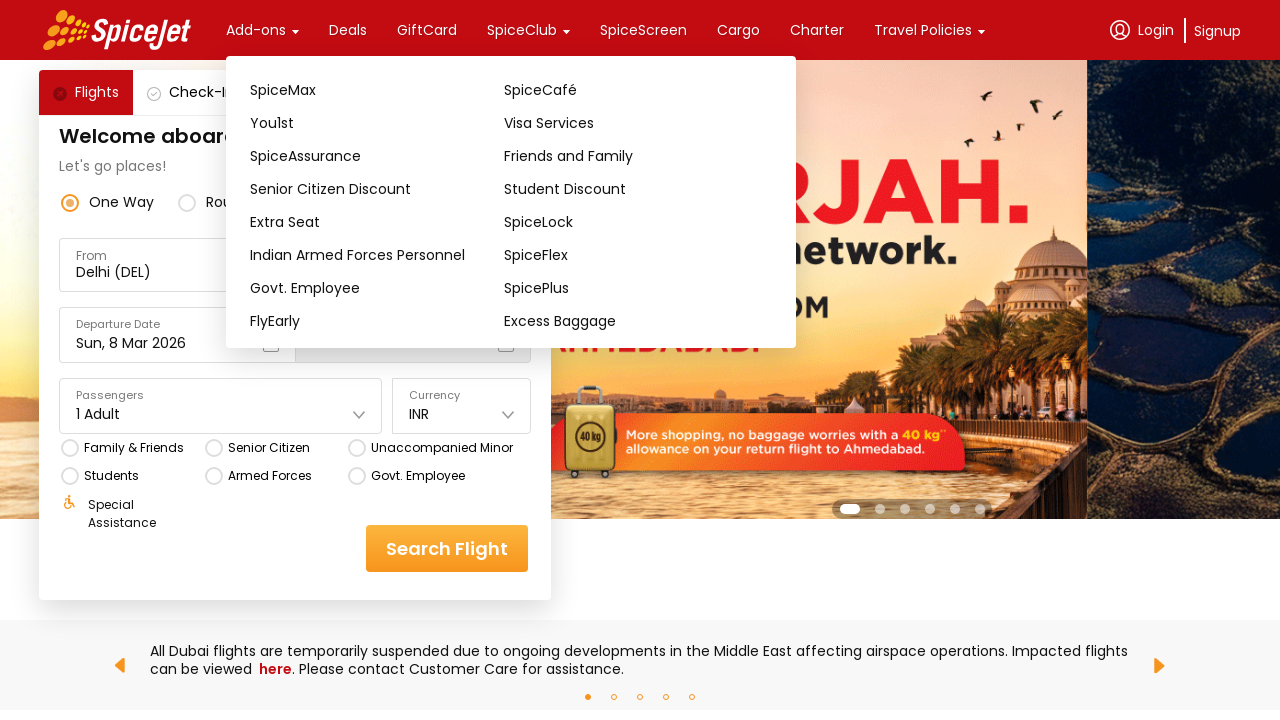

Extra Seat option appeared in the dropdown menu
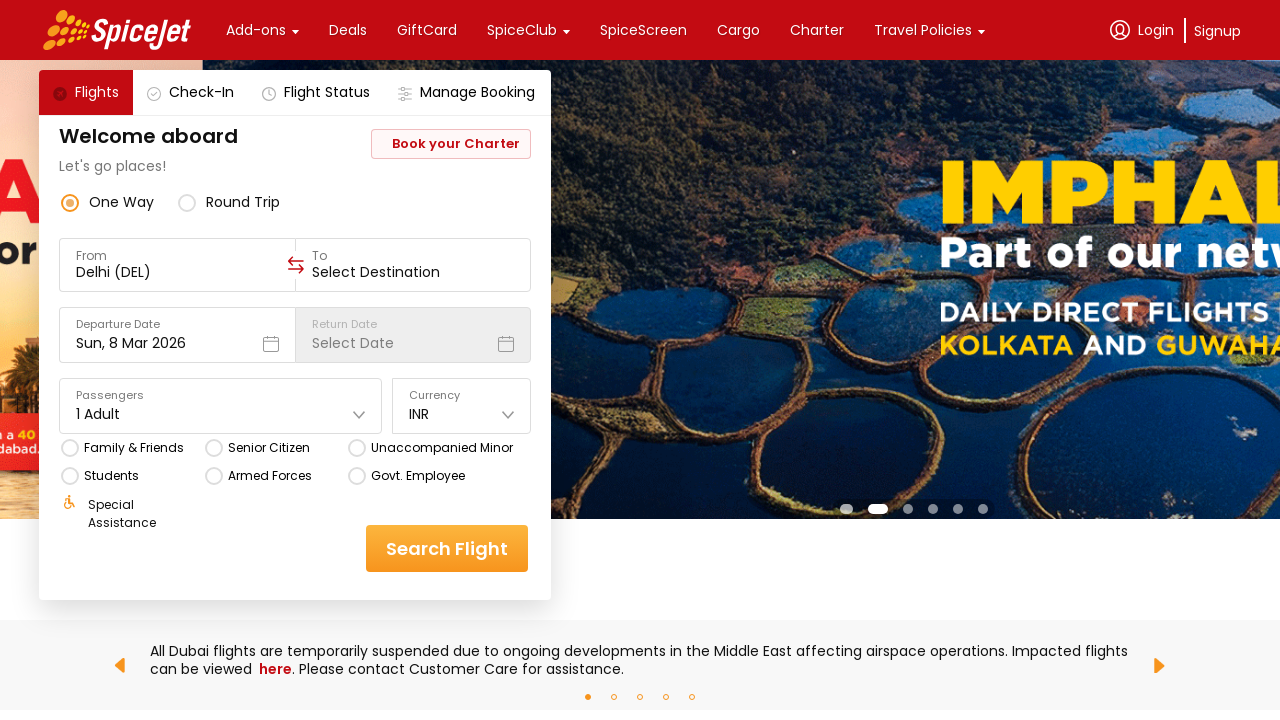

Clicked on the Extra Seat option at (377, 66) on (//div[contains(text(),'Extra Seat')])[1]
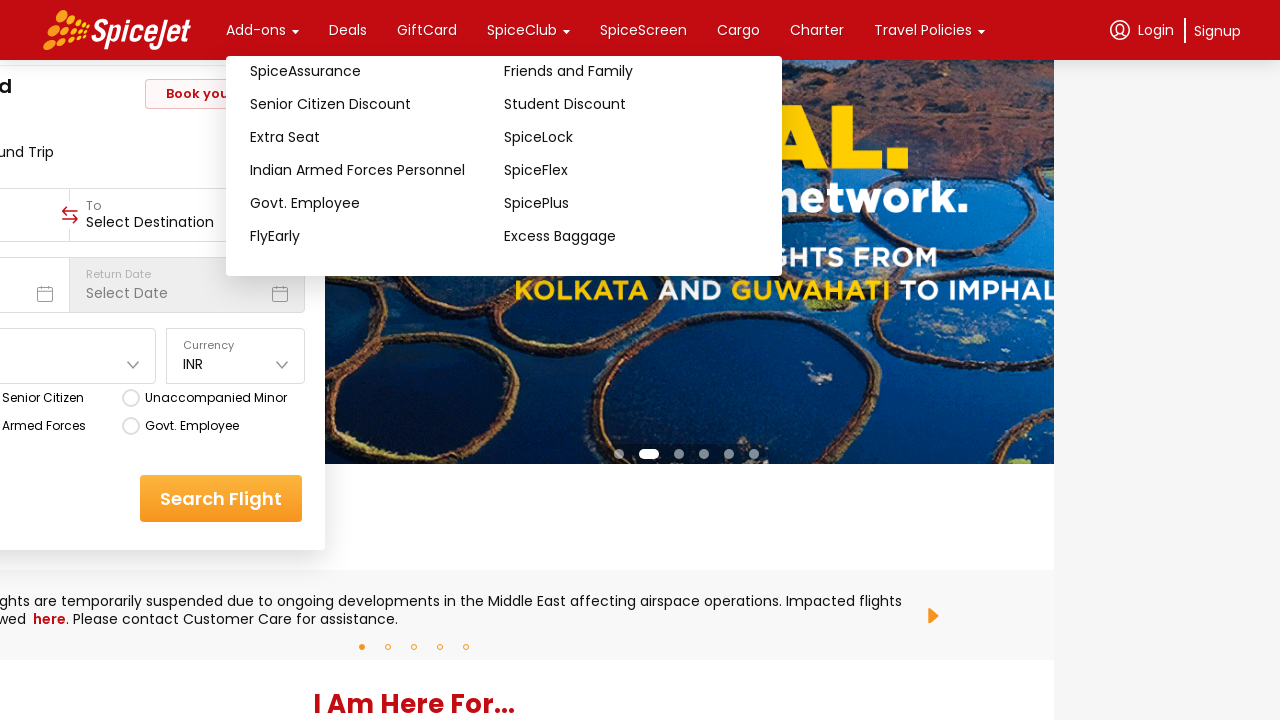

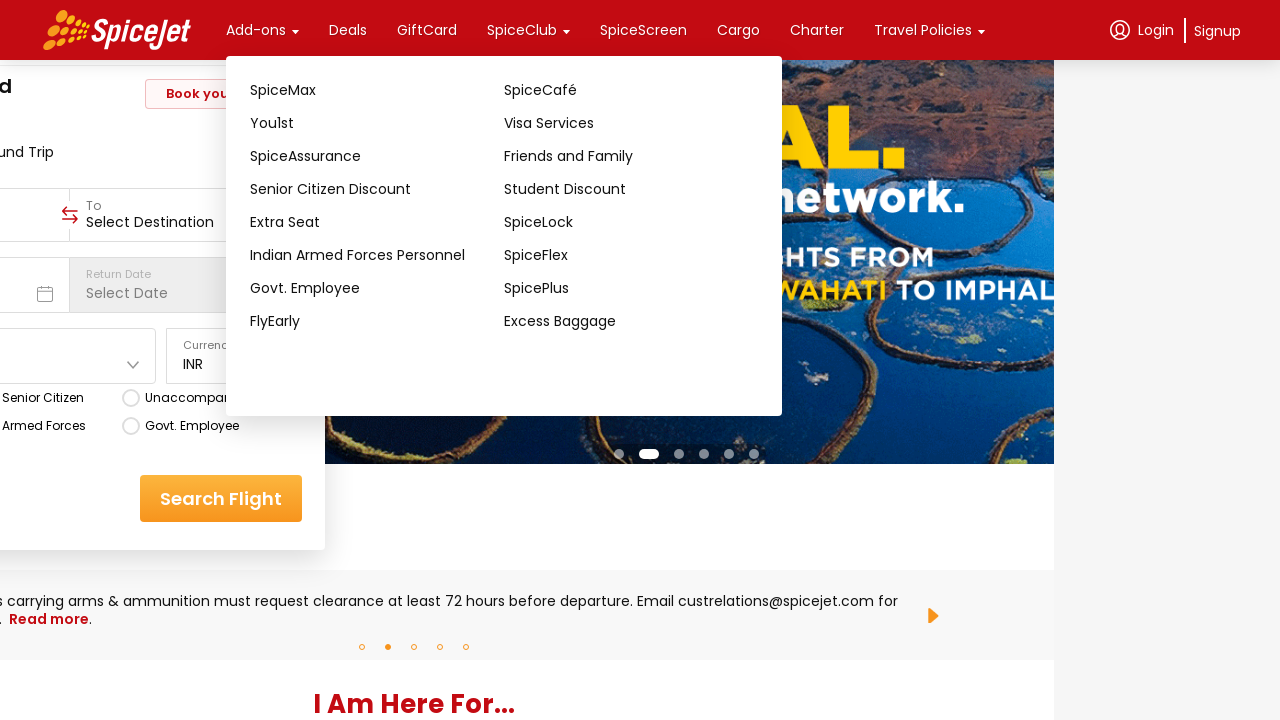